Tests JavaScript click execution by navigating to the homepage and clicking on the "Dynamic Content" link using JavaScript executor

Starting URL: https://the-internet.herokuapp.com/

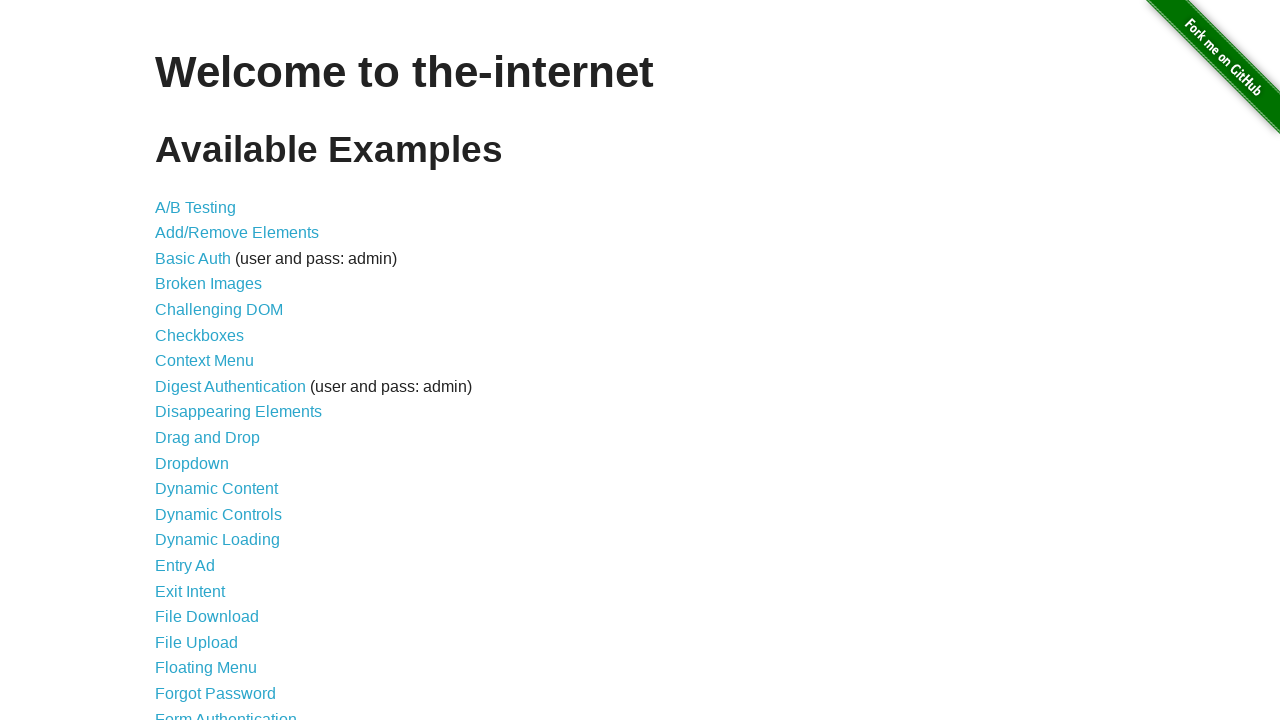

Navigated to the-internet.herokuapp.com homepage
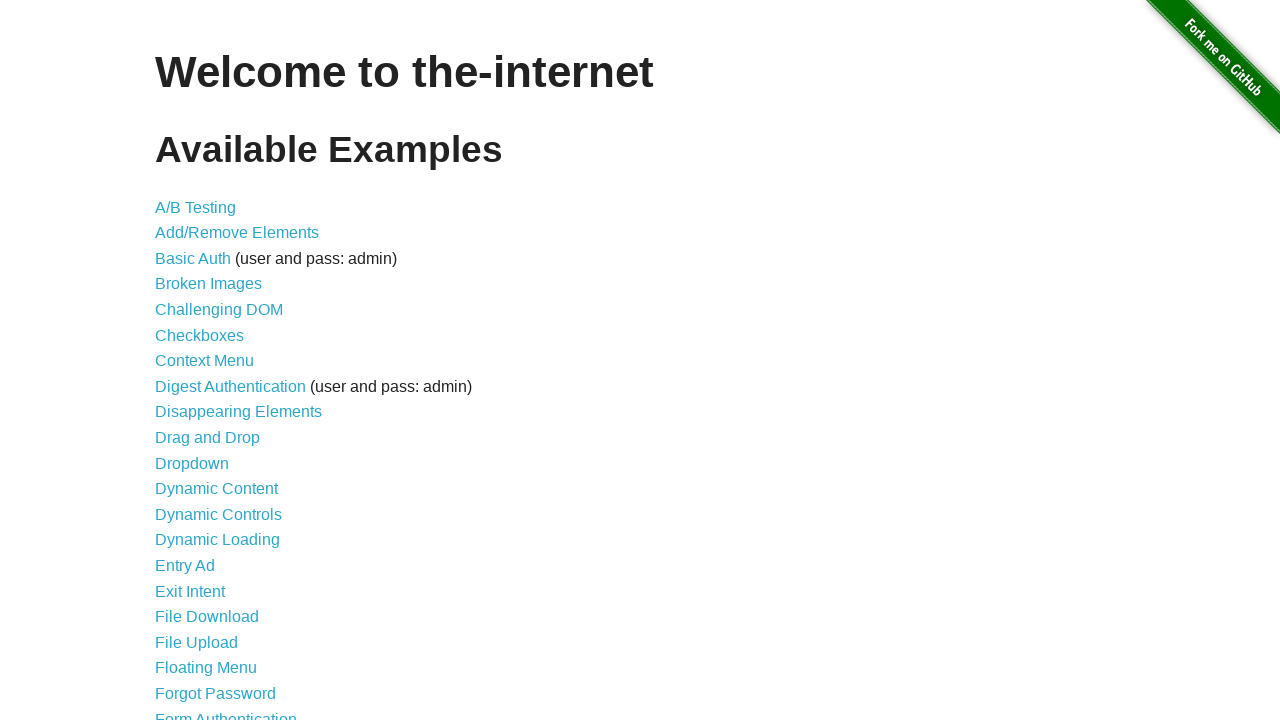

Clicked on the 'Dynamic Content' link using JavaScript executor at (216, 489) on text=Dynamic Content
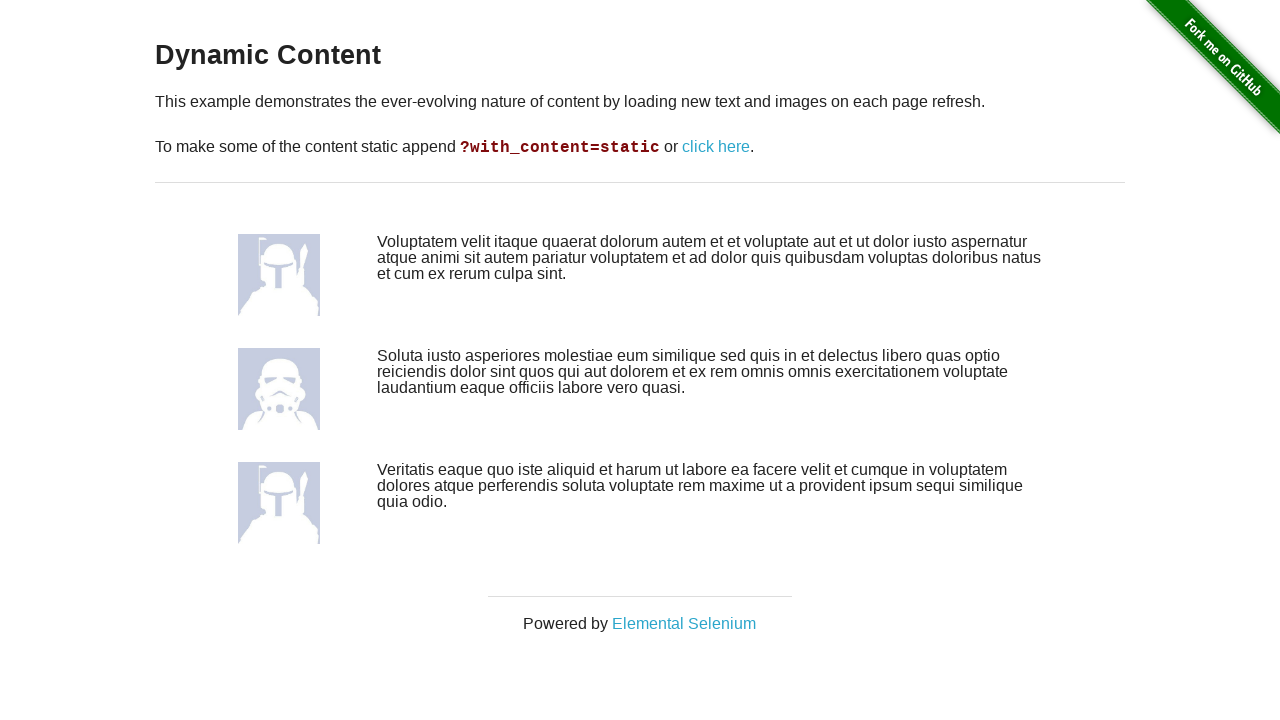

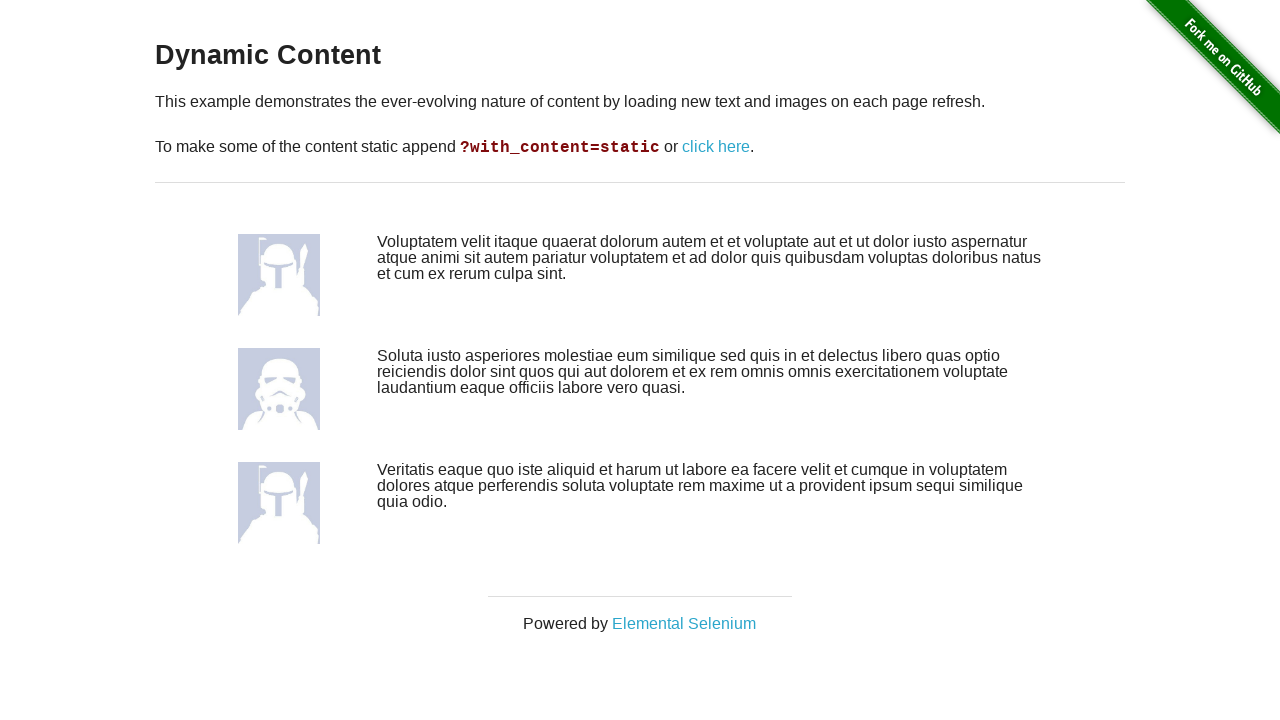